Tests JavaScript prompt alert functionality by triggering a prompt, entering text, accepting it, and verifying the result message

Starting URL: https://the-internet.herokuapp.com/javascript_alerts

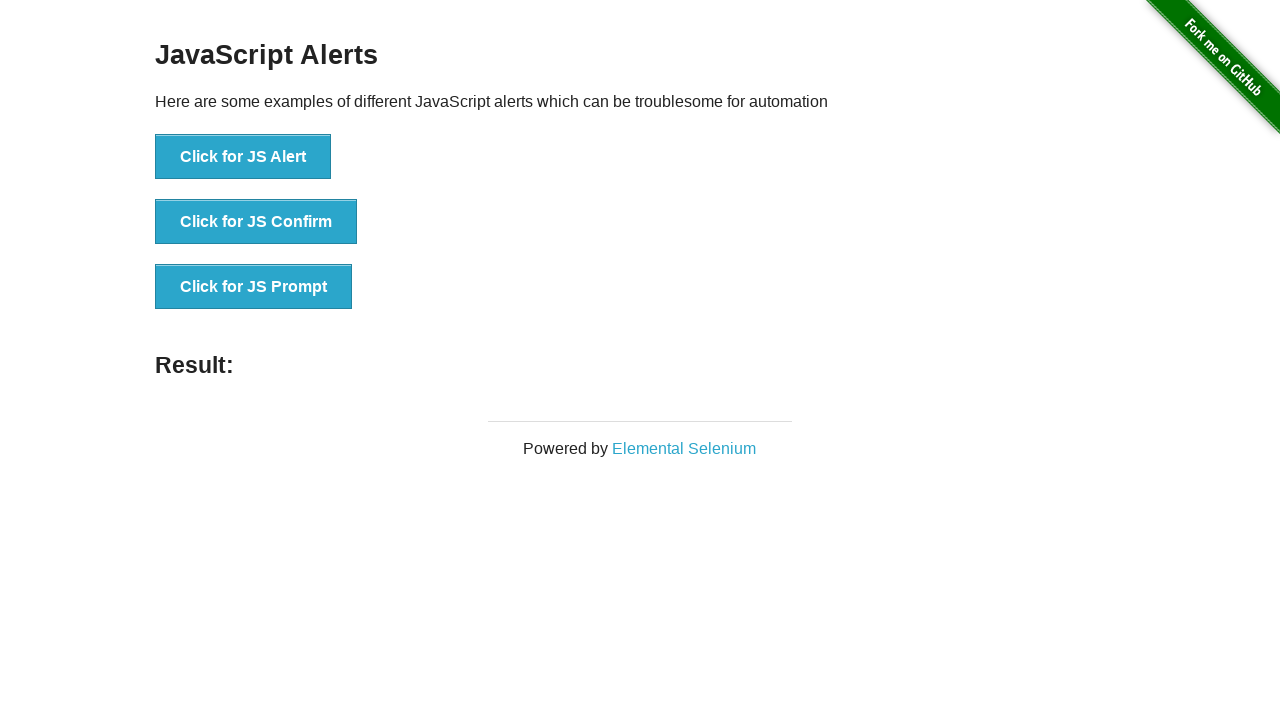

Clicked button to trigger JavaScript prompt dialog at (254, 287) on xpath=//button[@onclick='jsPrompt()']
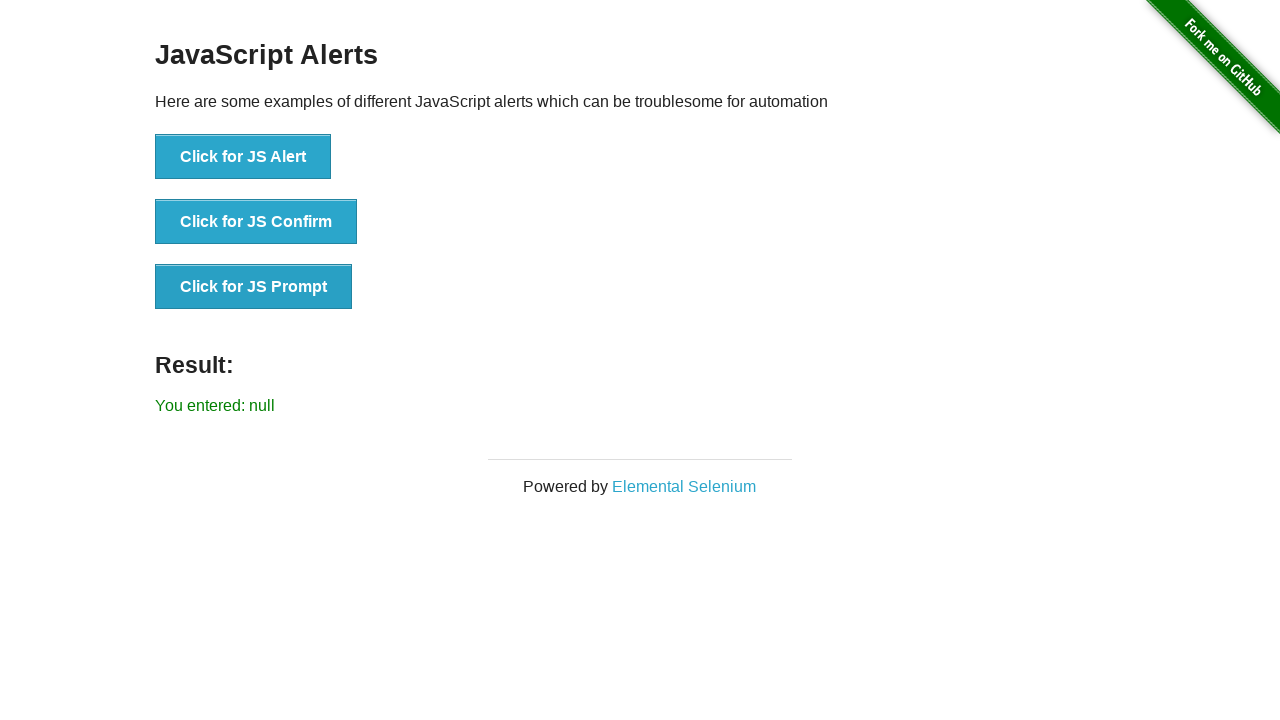

Set up dialog handler to accept prompt with 'Welcome' text
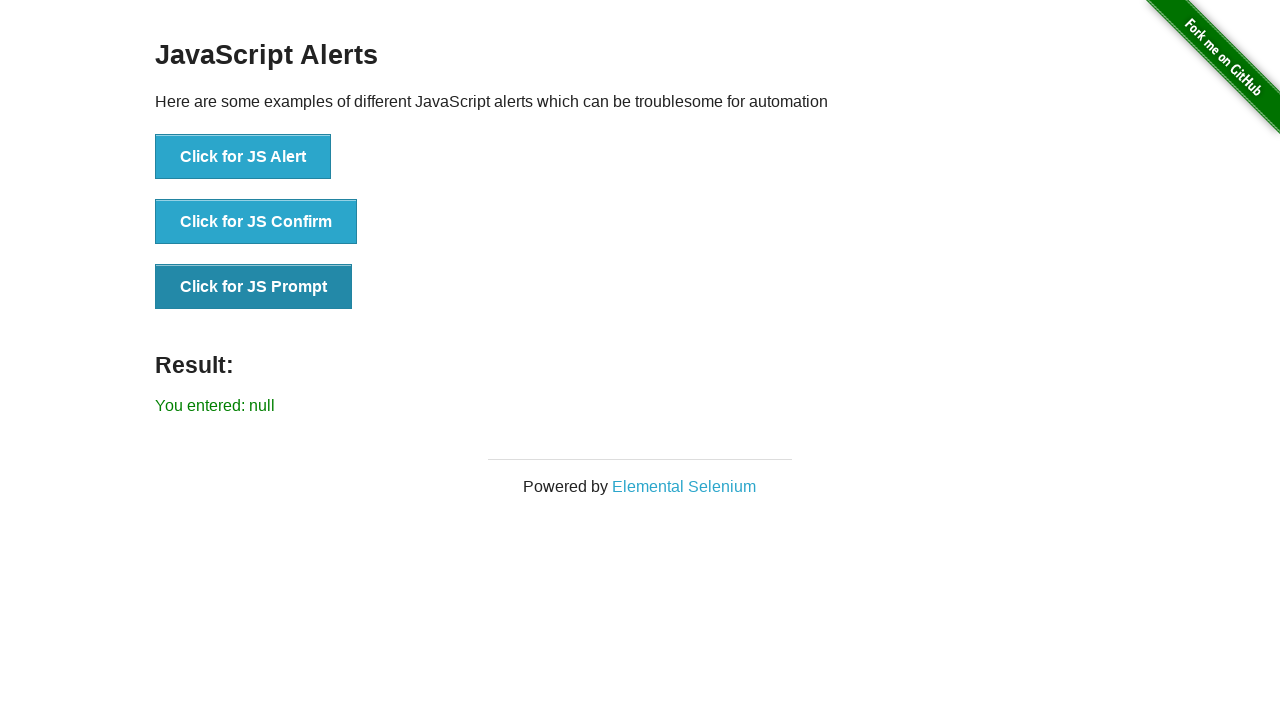

Clicked button to trigger prompt dialog with handler active at (254, 287) on xpath=//button[@onclick='jsPrompt()']
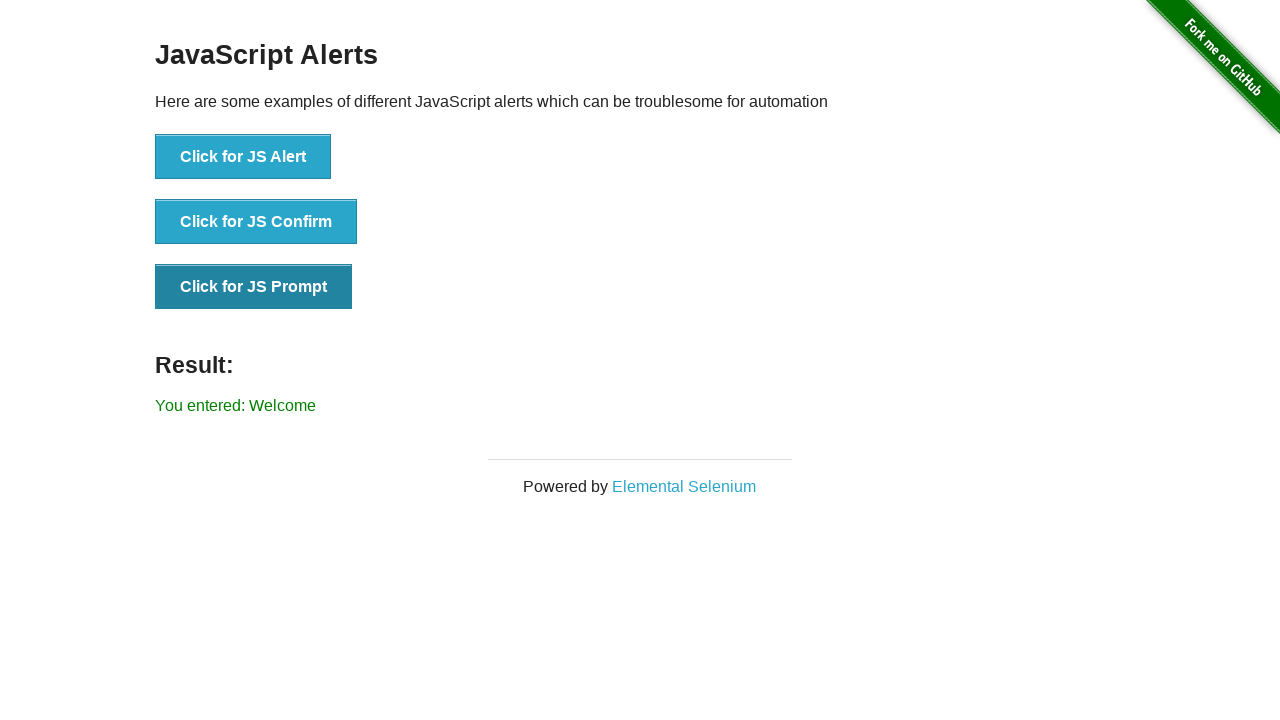

Retrieved result message text from page
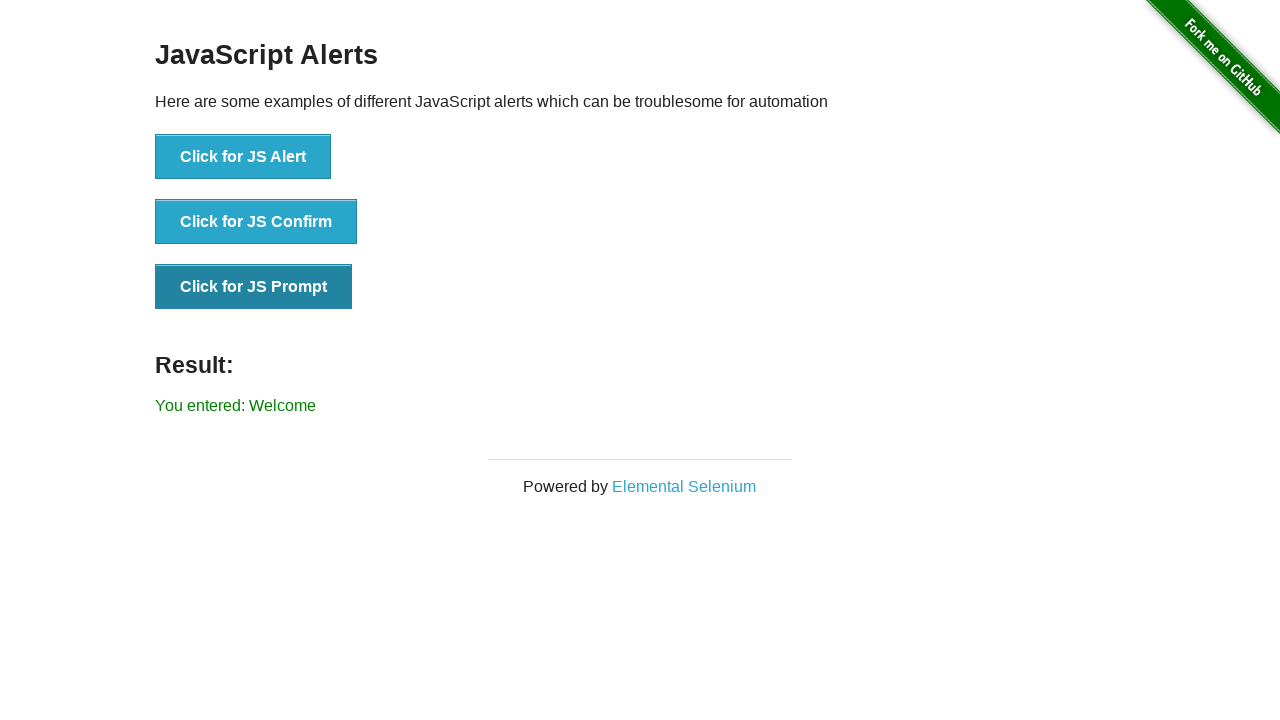

Printed result message to console
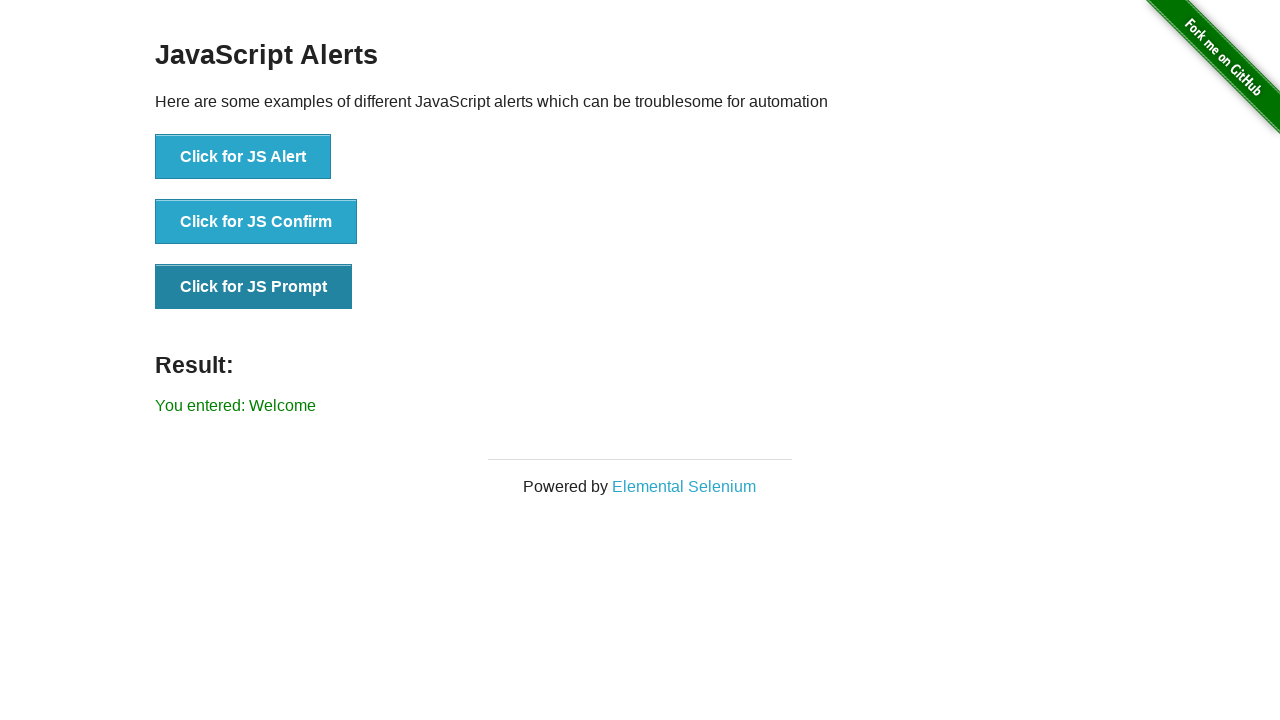

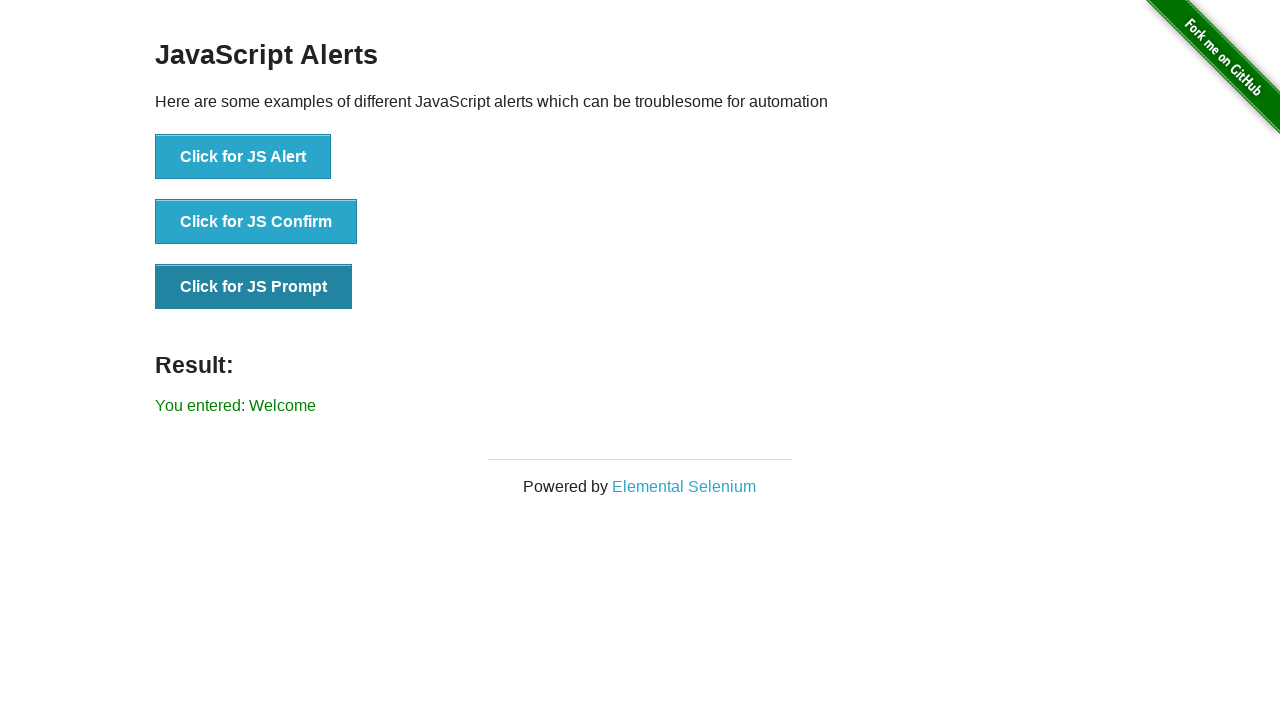